Tests multi-select dropdown functionality by scrolling to the colors dropdown and selecting multiple color options using different selection methods.

Starting URL: https://testautomationpractice.blogspot.com/

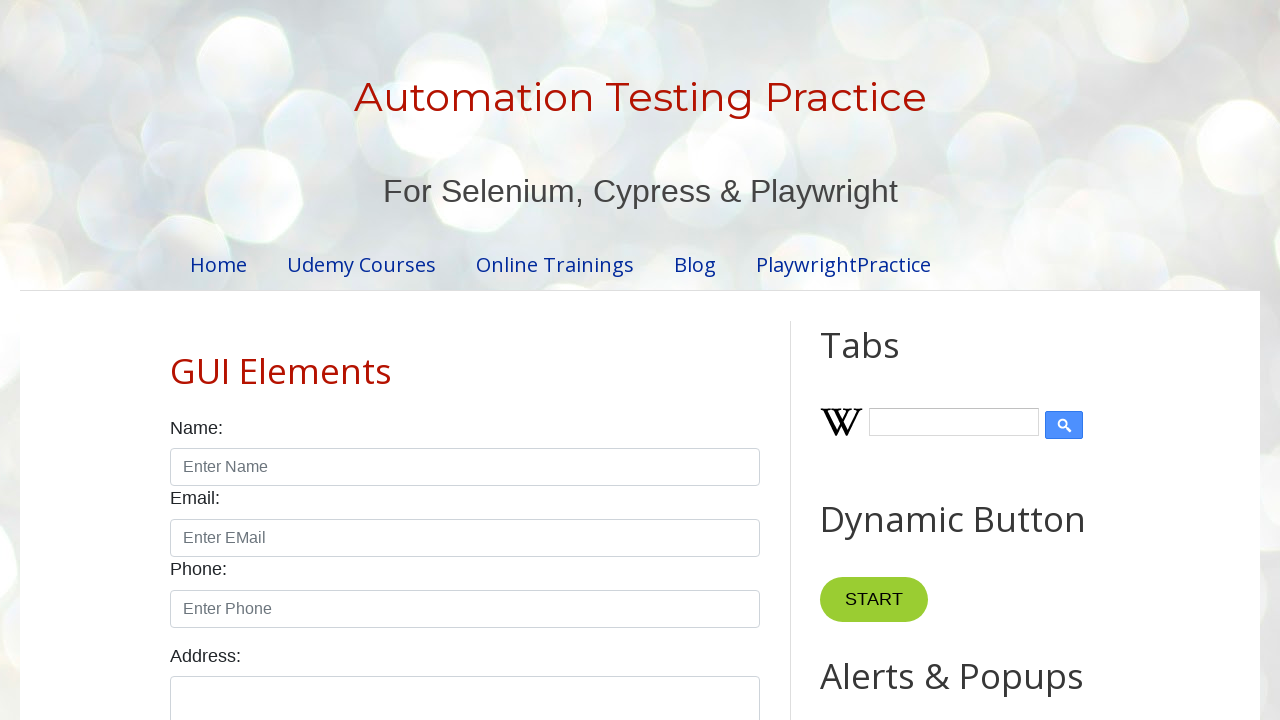

Scrolled to Colors dropdown label
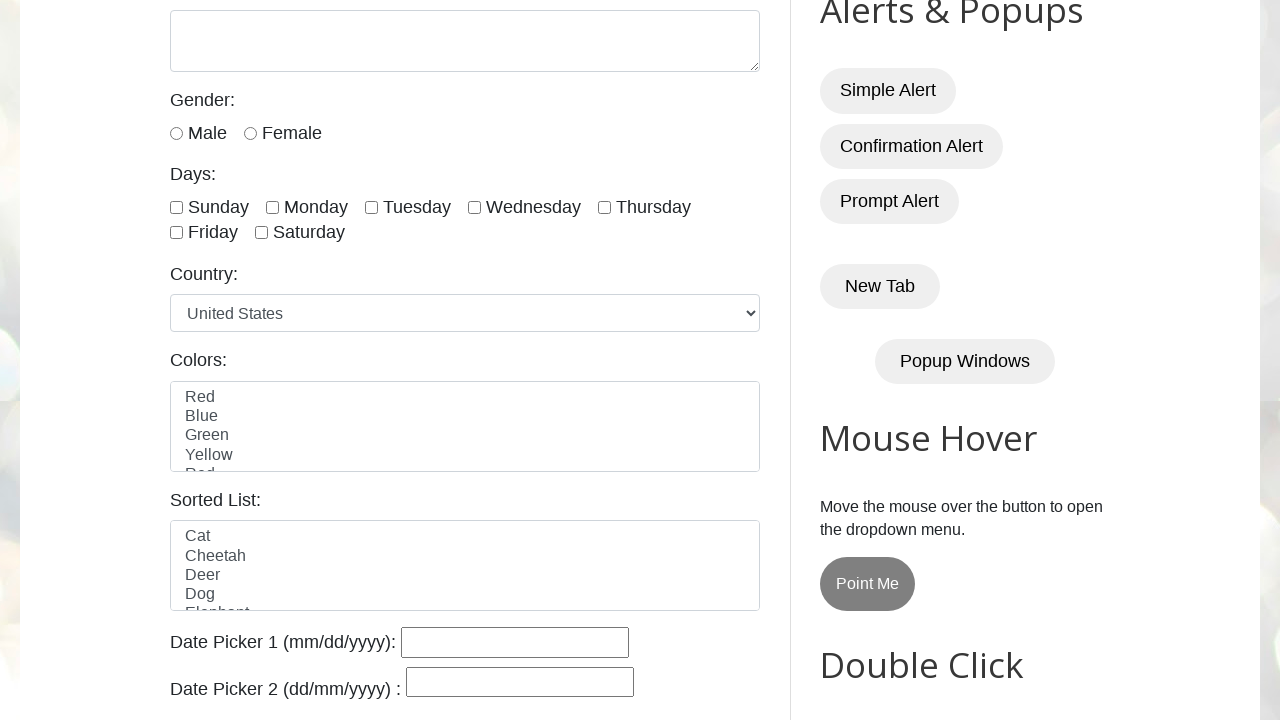

Clicked Red option in colors dropdown at (465, 398) on select#colors option:text('Red')
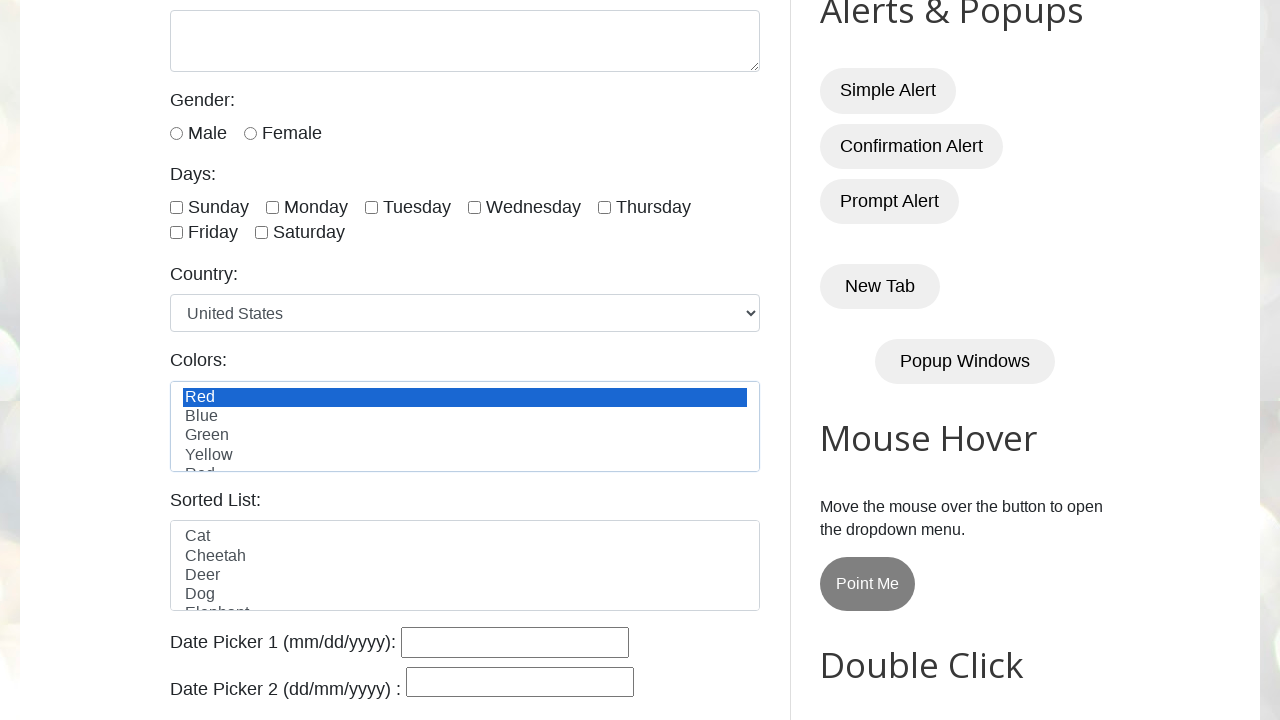

Selected color option by index 1 on select#colors
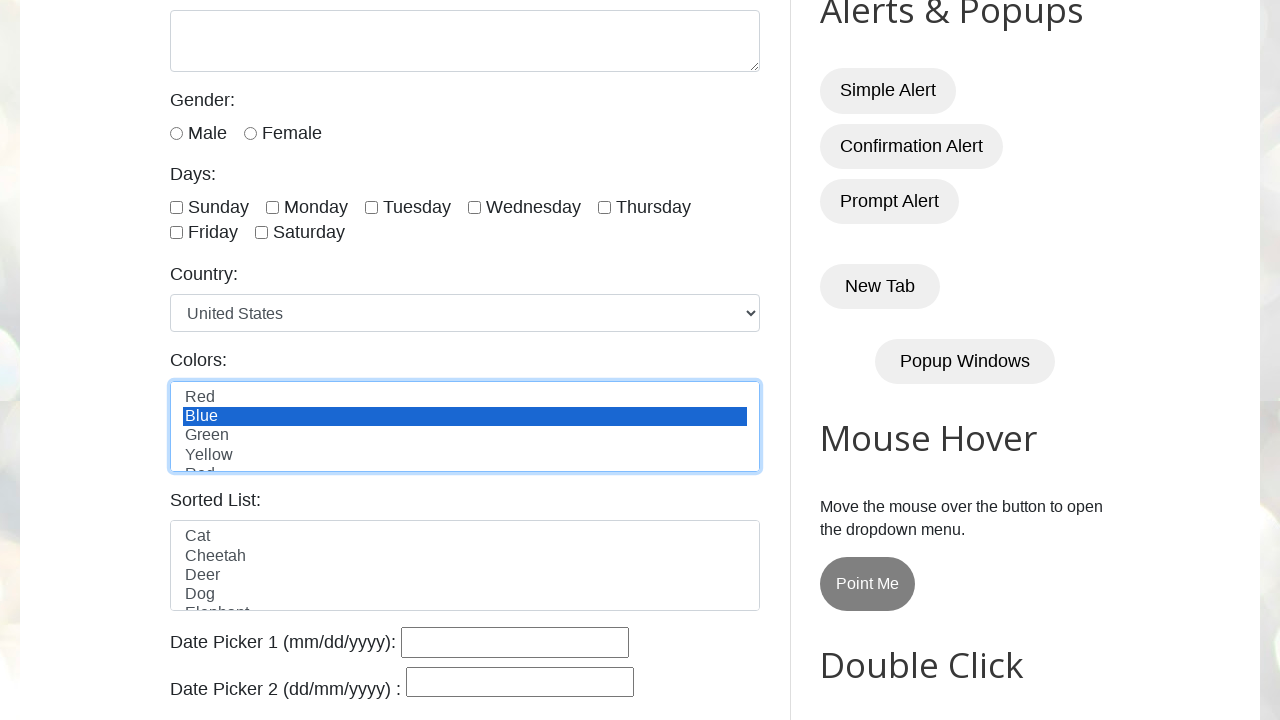

Selected Green option by label on select#colors
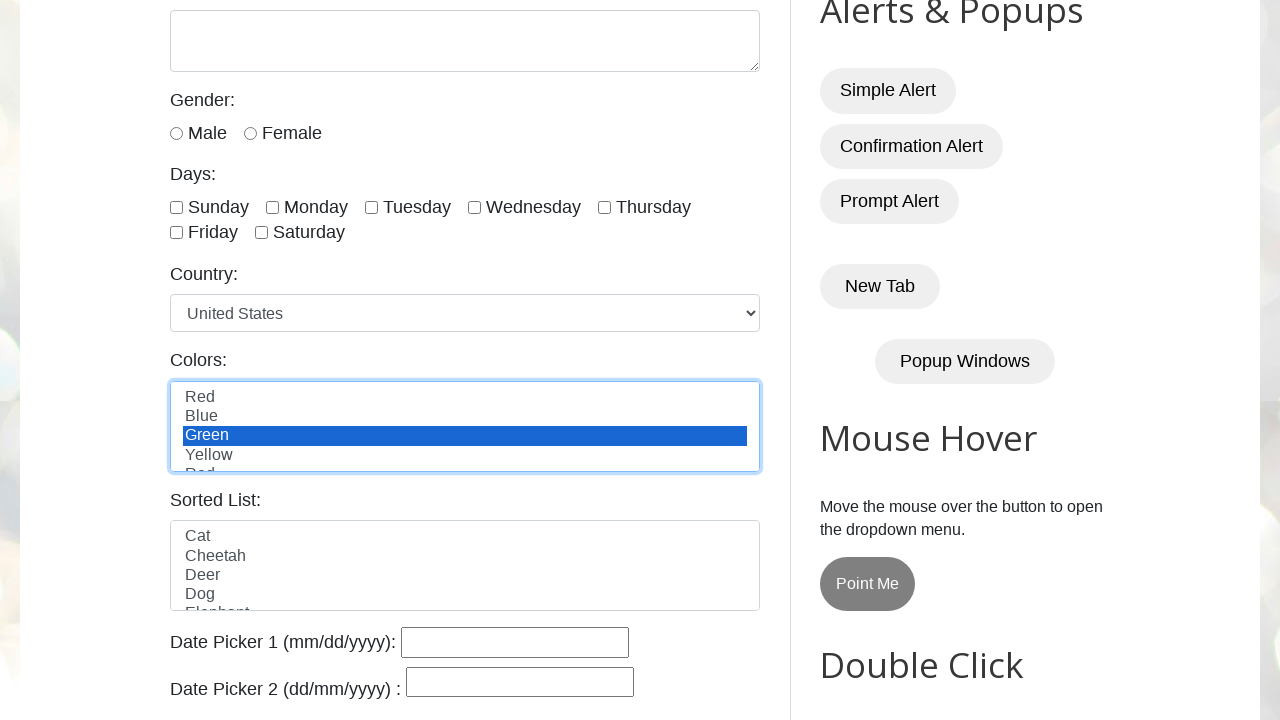

Selected White option by value on select#colors
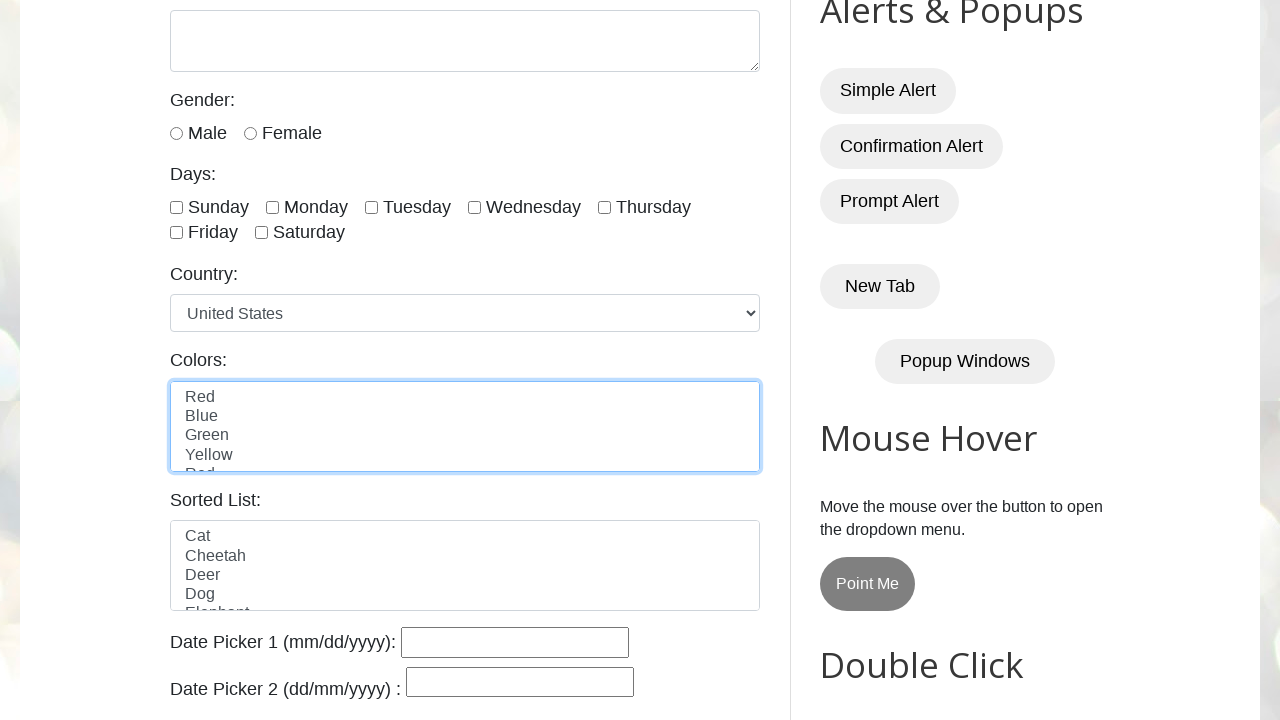

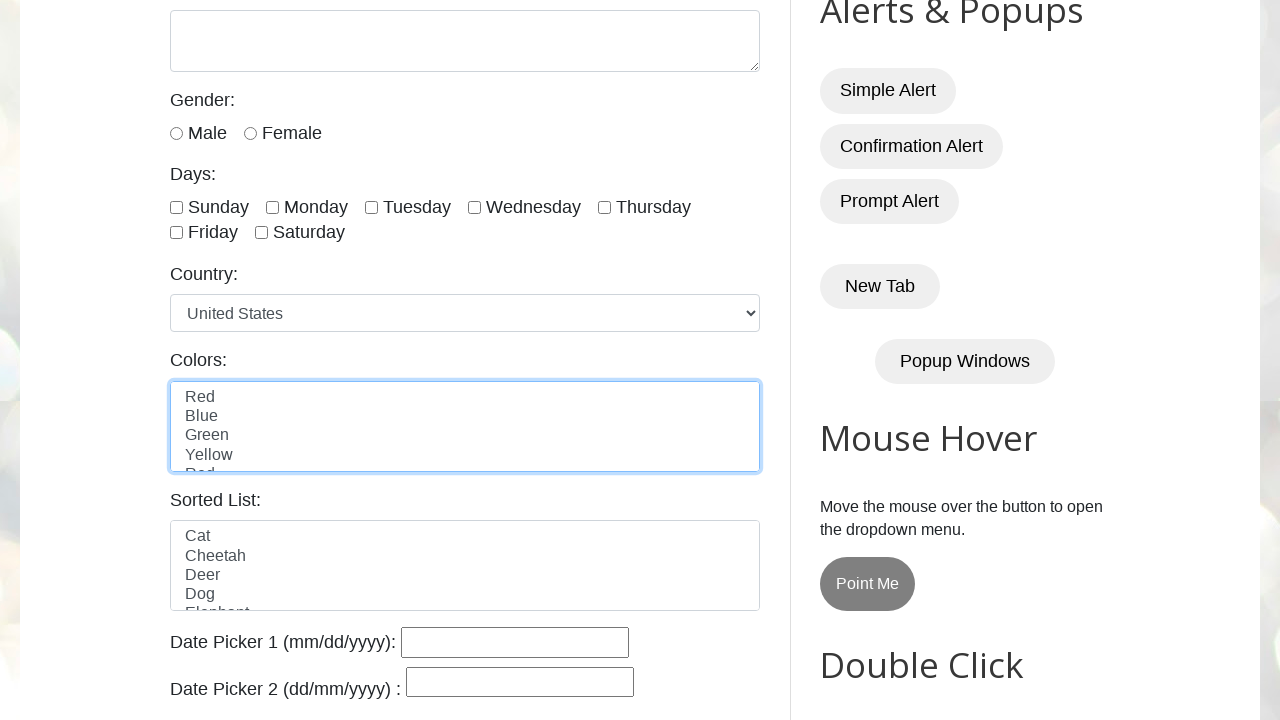